Tests checkbox selection functionality by clicking checkboxes and verifying their selected state

Starting URL: https://automationfc.github.io/basic-form/index.html

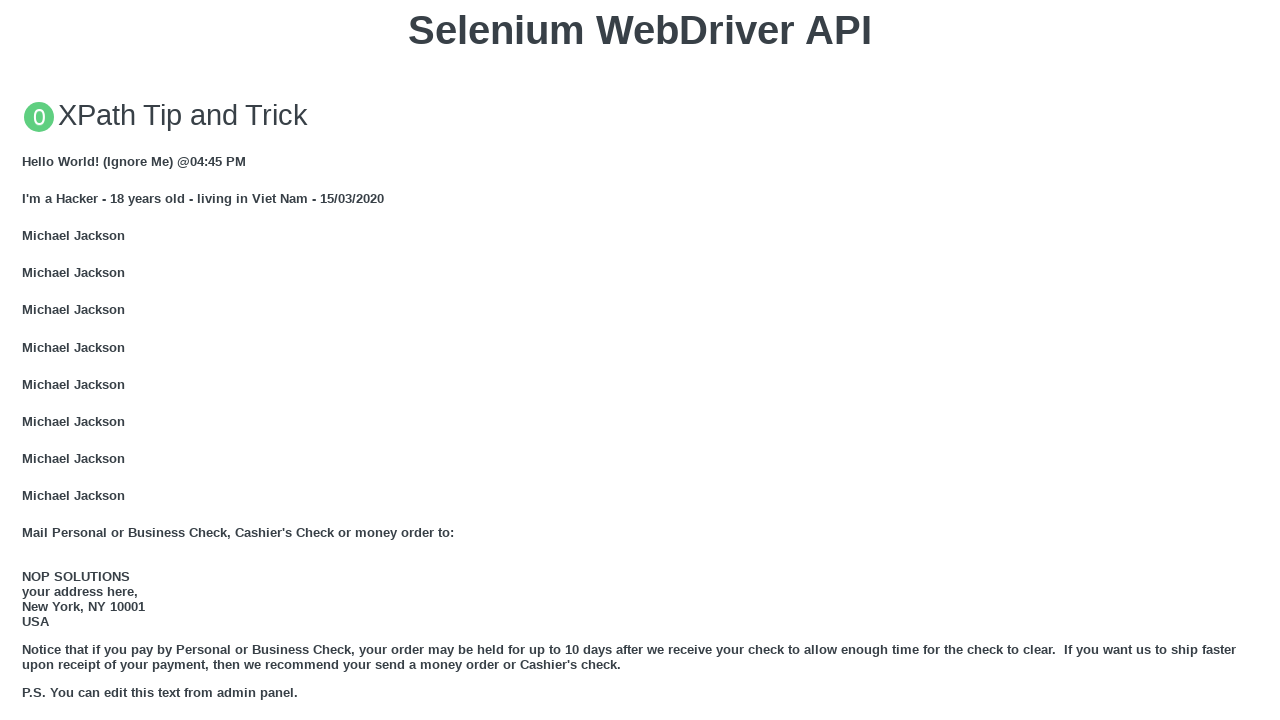

Clicked age checkbox (under_18) at (28, 360) on #under_18
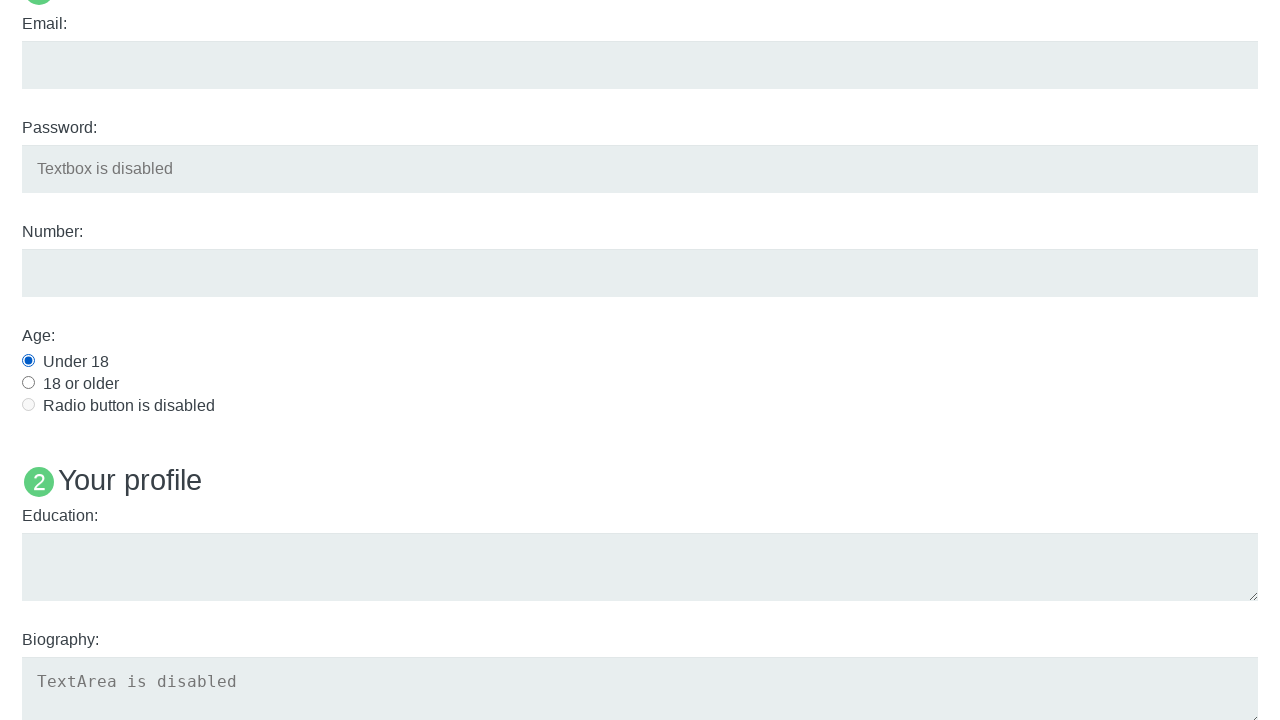

Clicked java checkbox at (28, 361) on #java
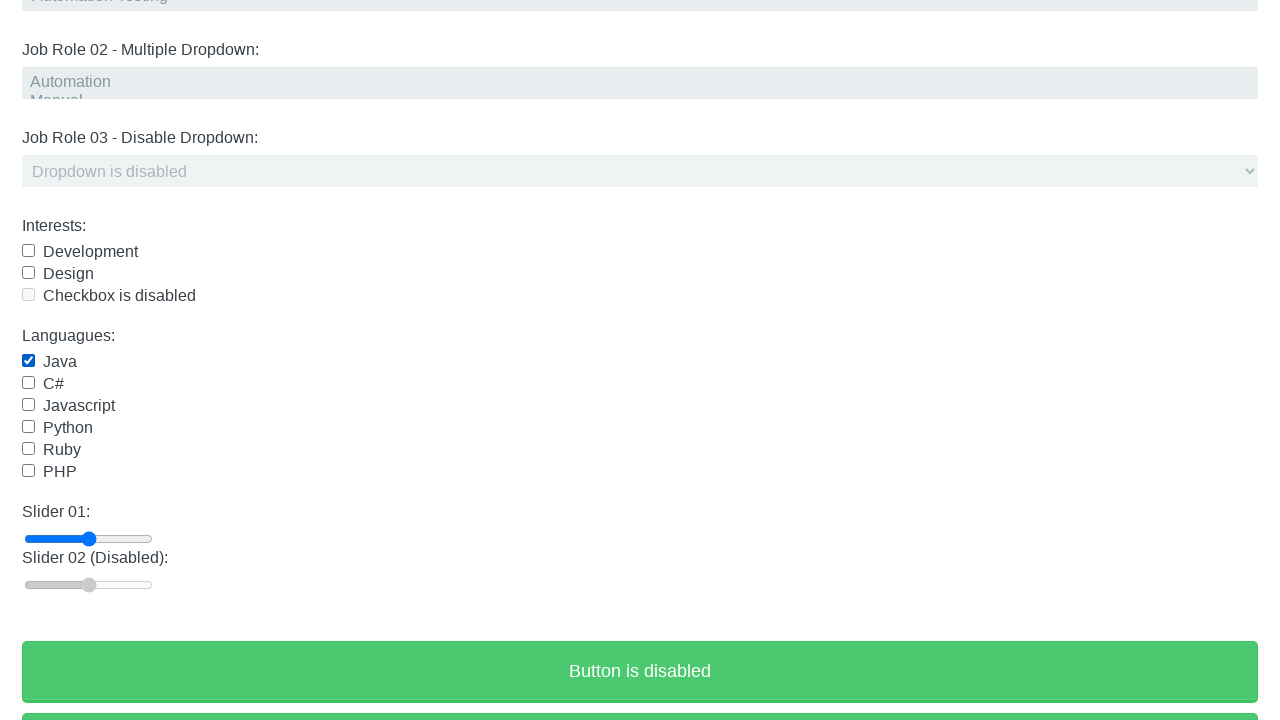

Verified age checkbox is selected
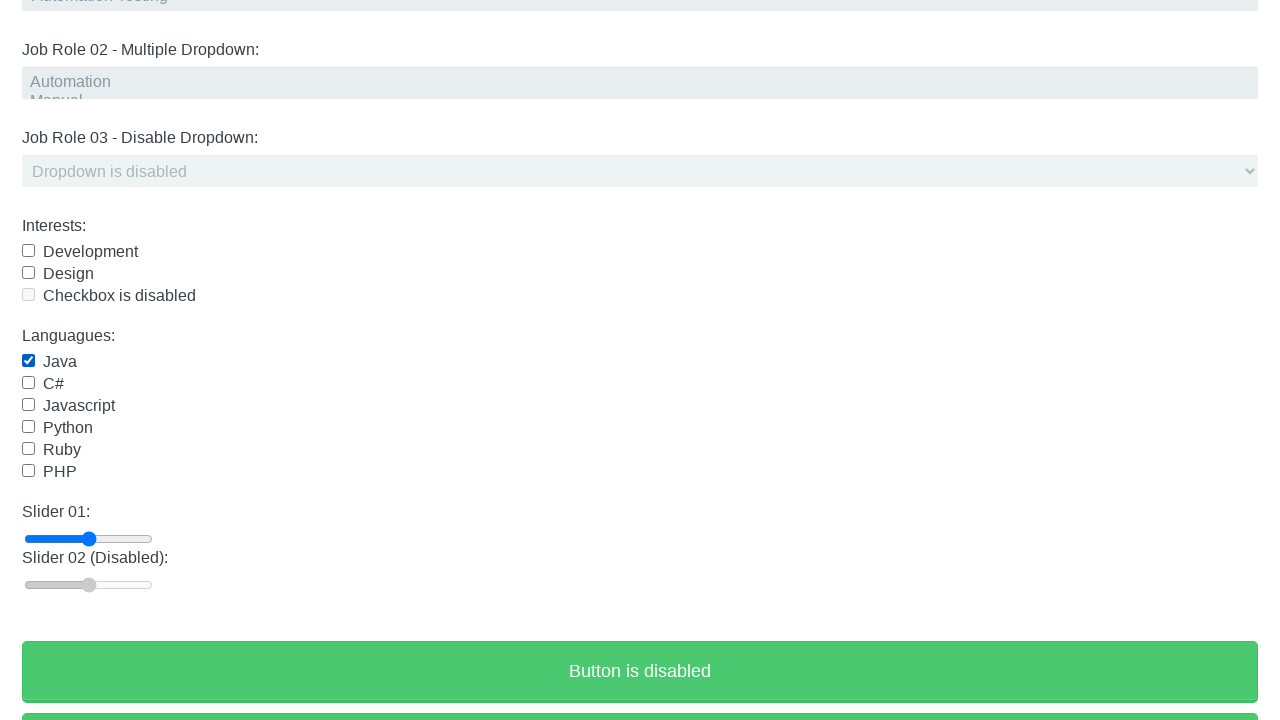

Verified java checkbox is selected
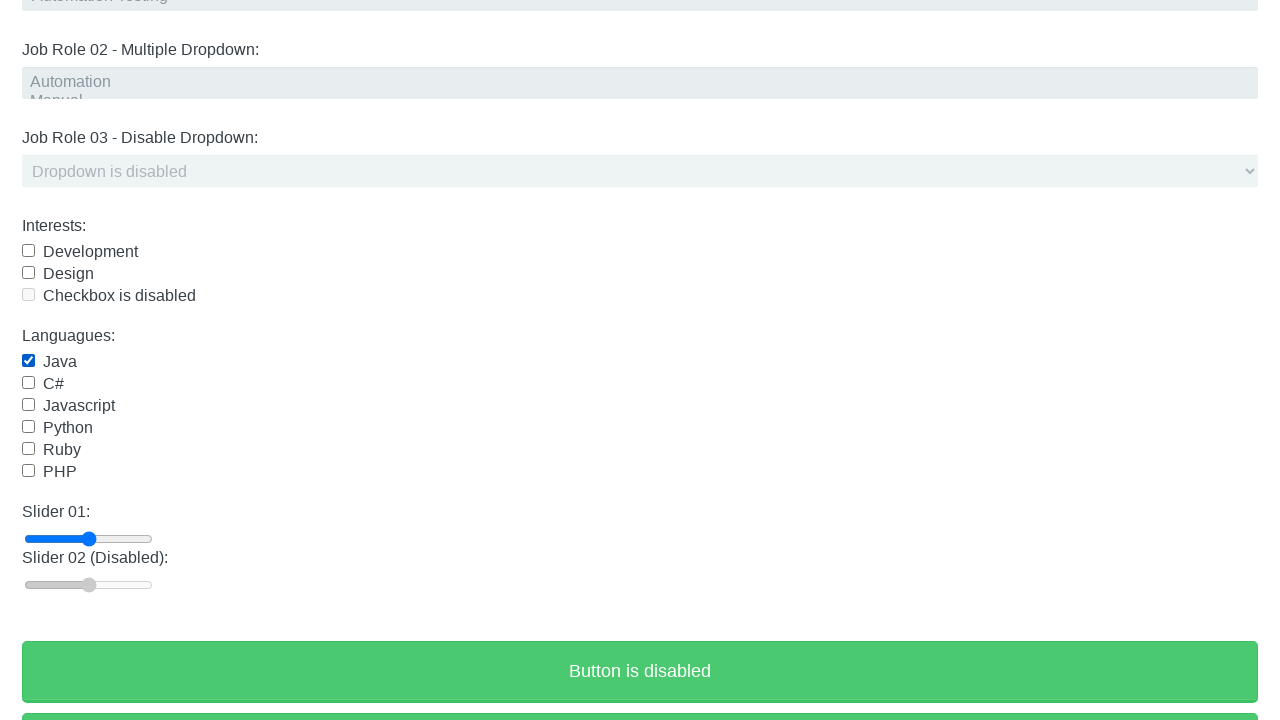

Clicked java checkbox to uncheck it at (28, 361) on #java
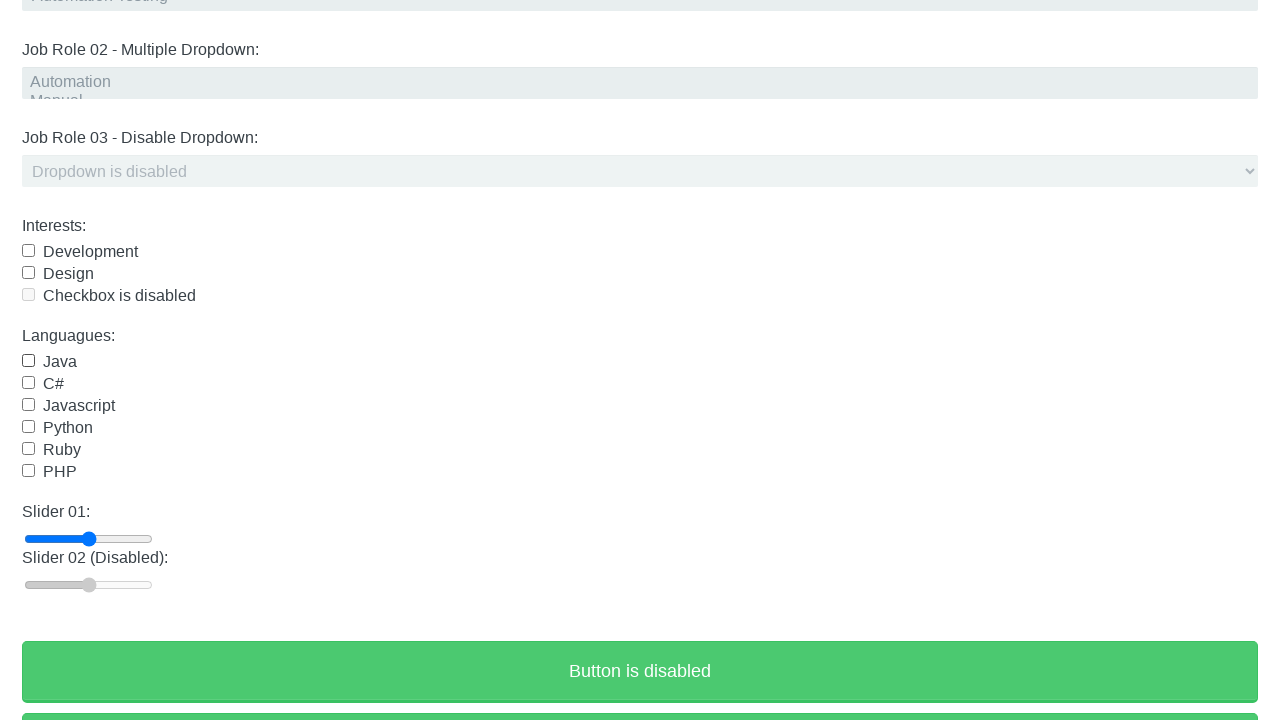

Verified java checkbox is unchecked
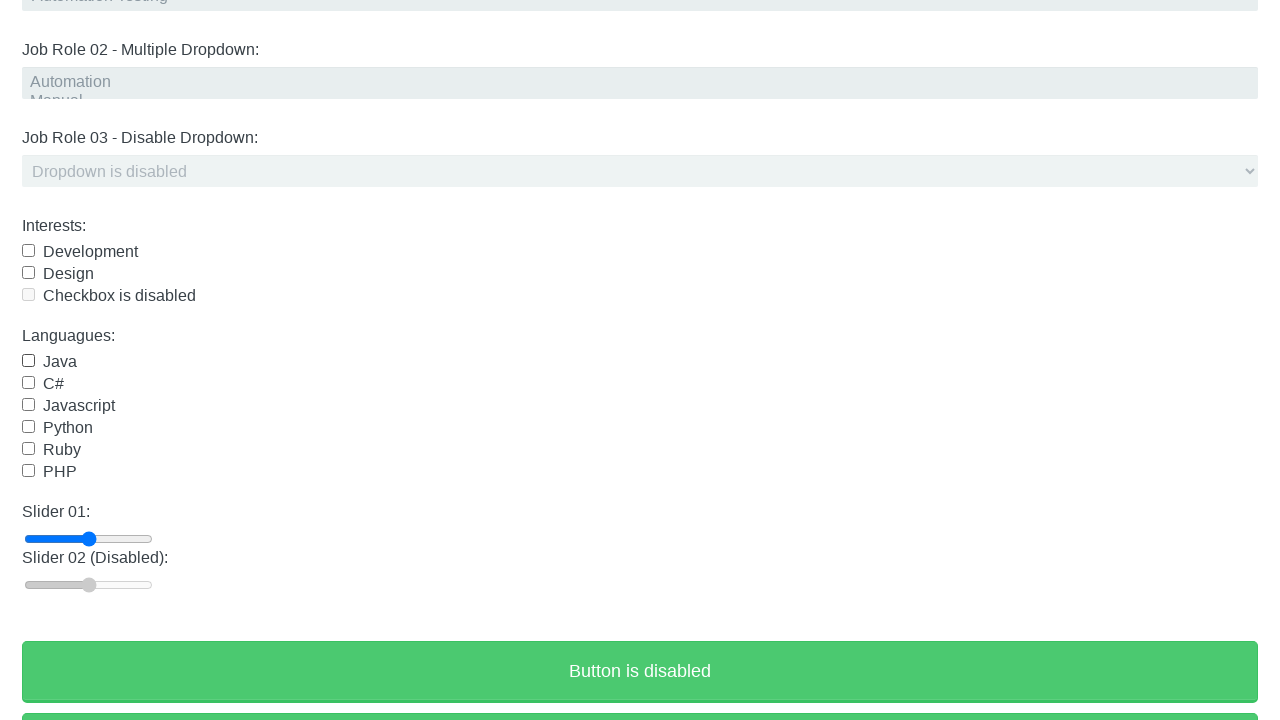

Verified age checkbox is still checked
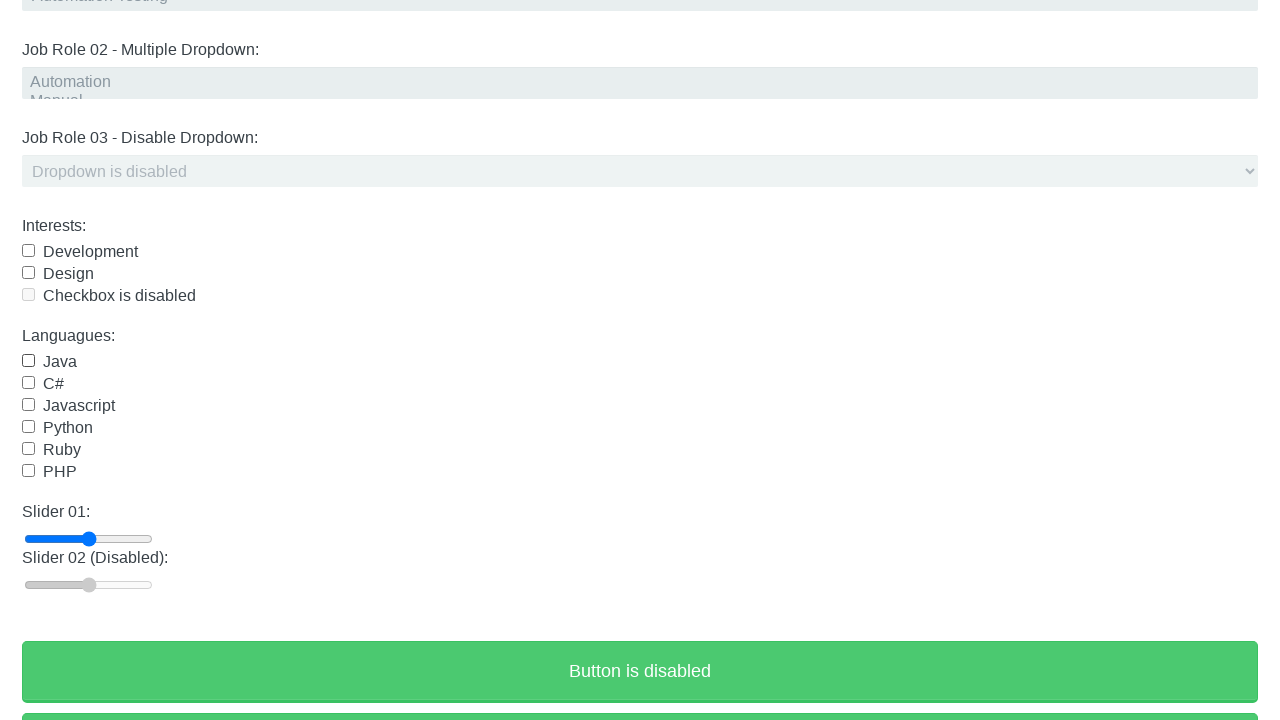

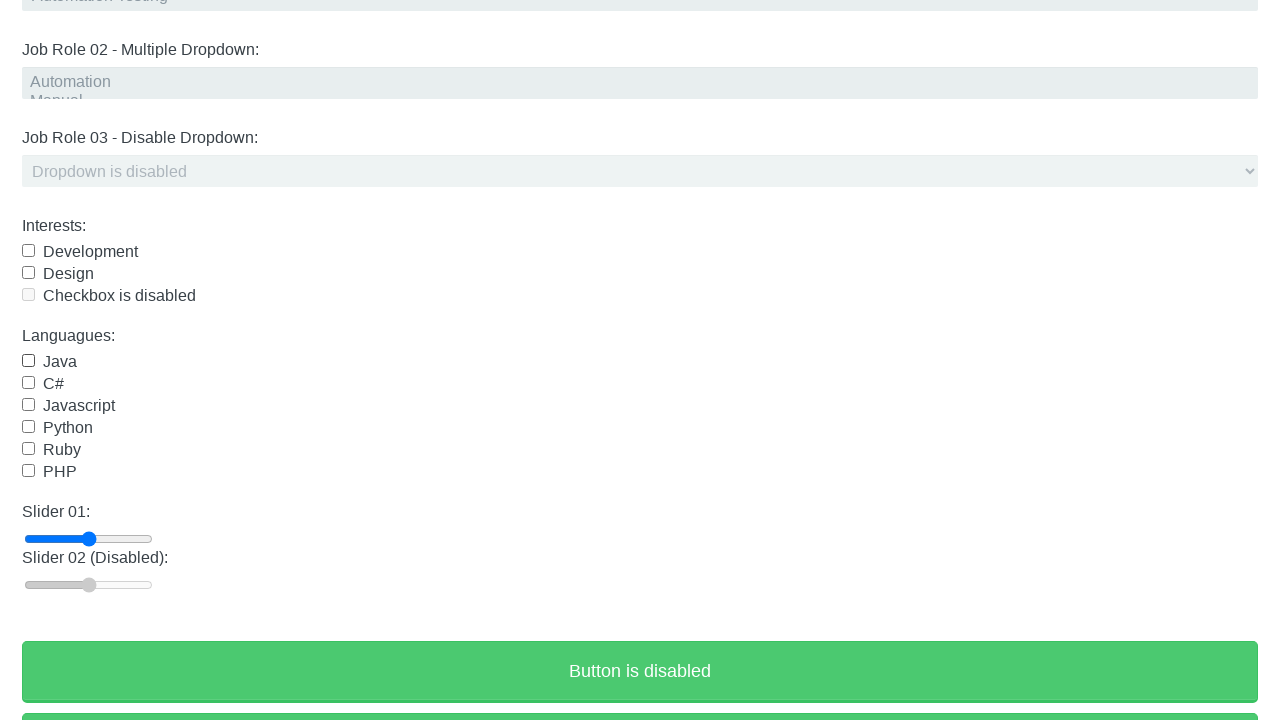